Tests that the second number field only accepts maximum of 10 digits by entering 11 digits and verifying the truncated result

Starting URL: https://testsheepnz.github.io/BasicCalculator

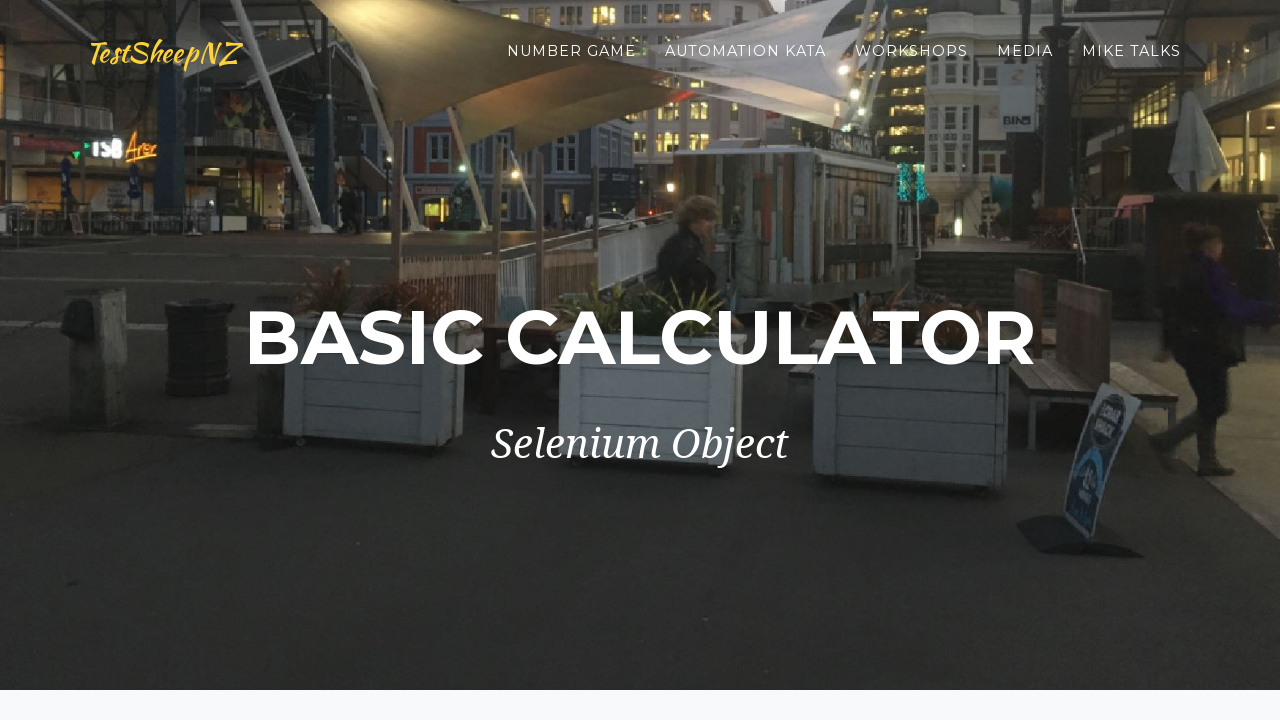

Selected build version 3 from dropdown on select[name="selectBuild"]
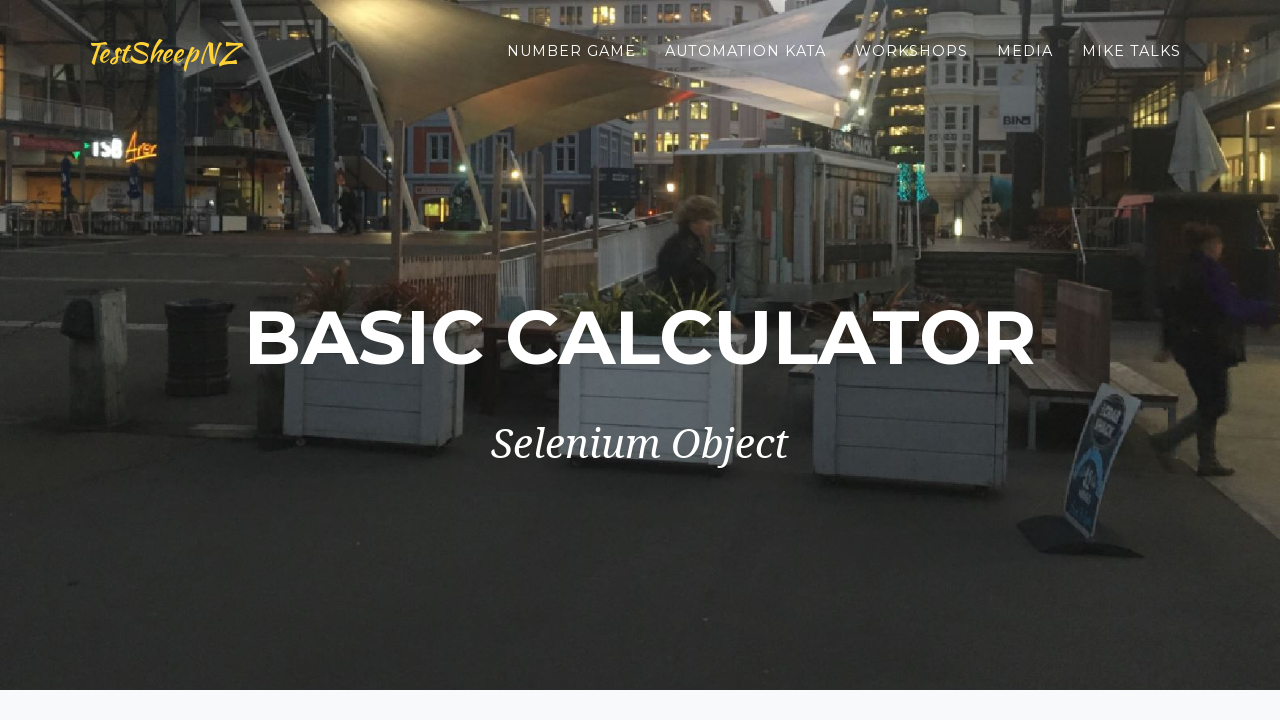

Filled first number field with '1' on #number1Field
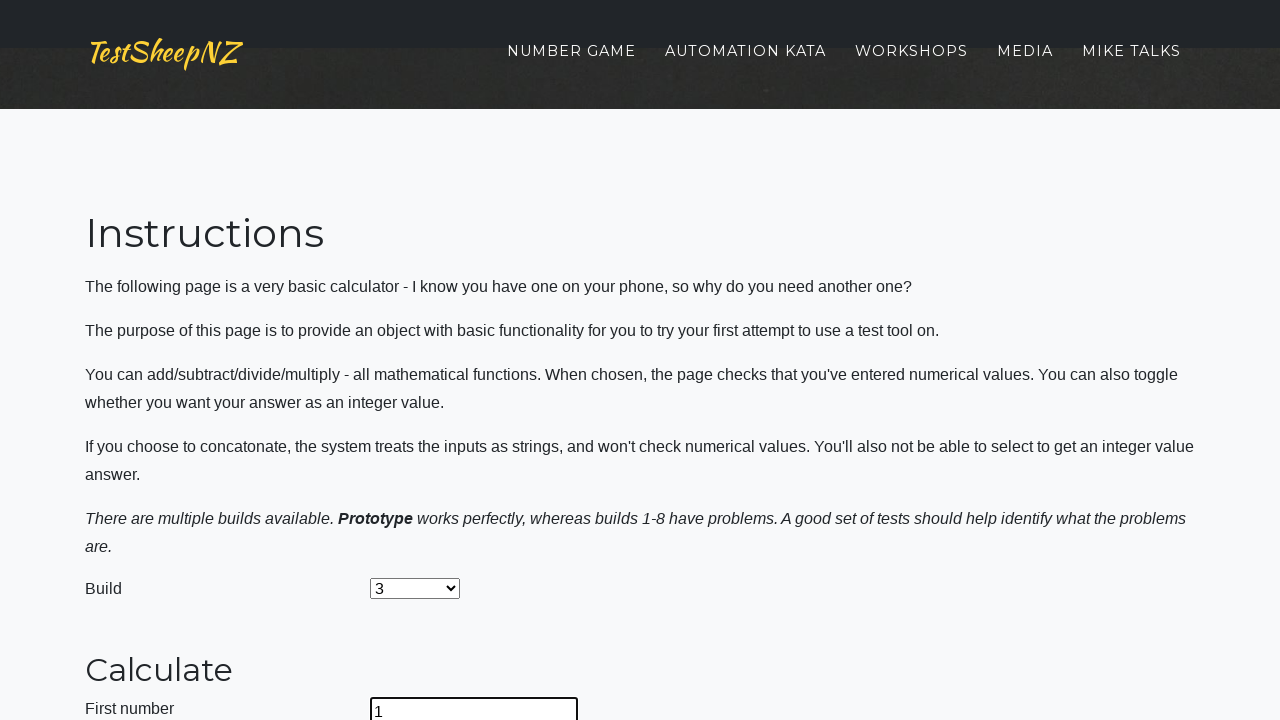

Filled second number field with 11 digits '12345678901' to test maximum 10 digit limit on #number2Field
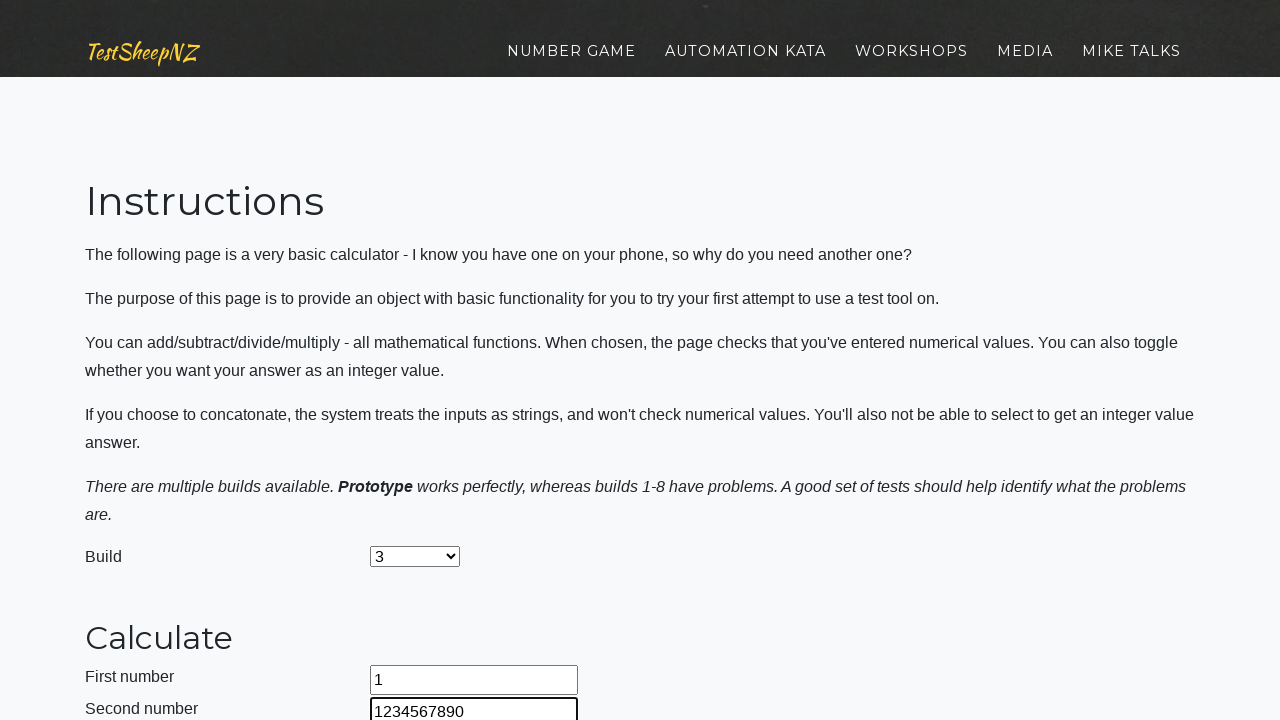

Selected addition operation from dropdown on select[name="selectOperation"]
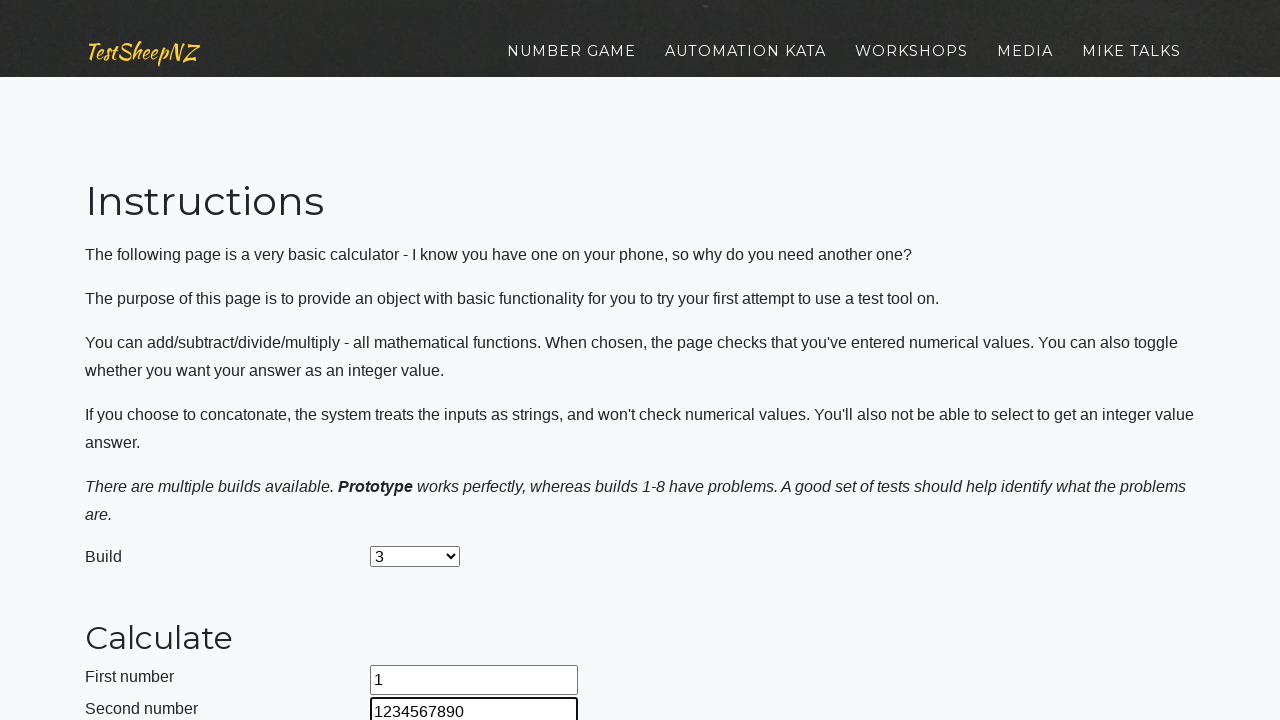

Clicked calculate button to perform operation at (422, 361) on #calculateButton
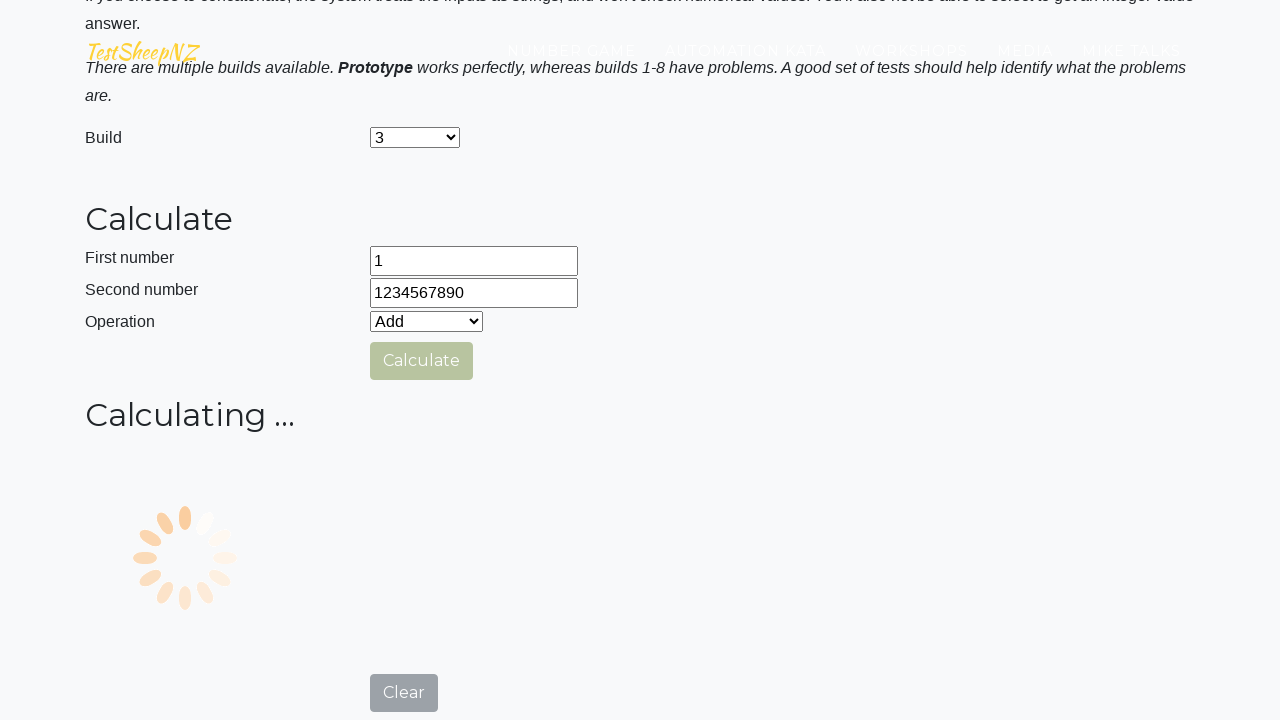

Verified that answer field has been populated with result, confirming second field truncated to 10 digits
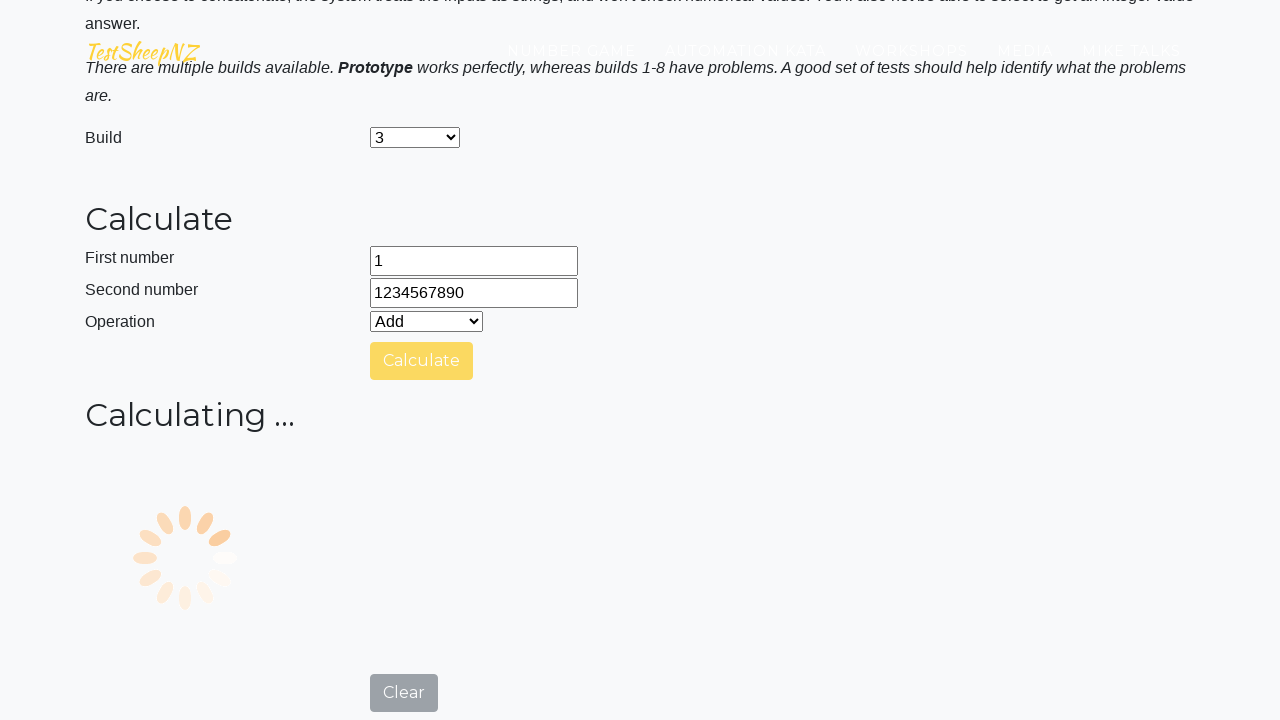

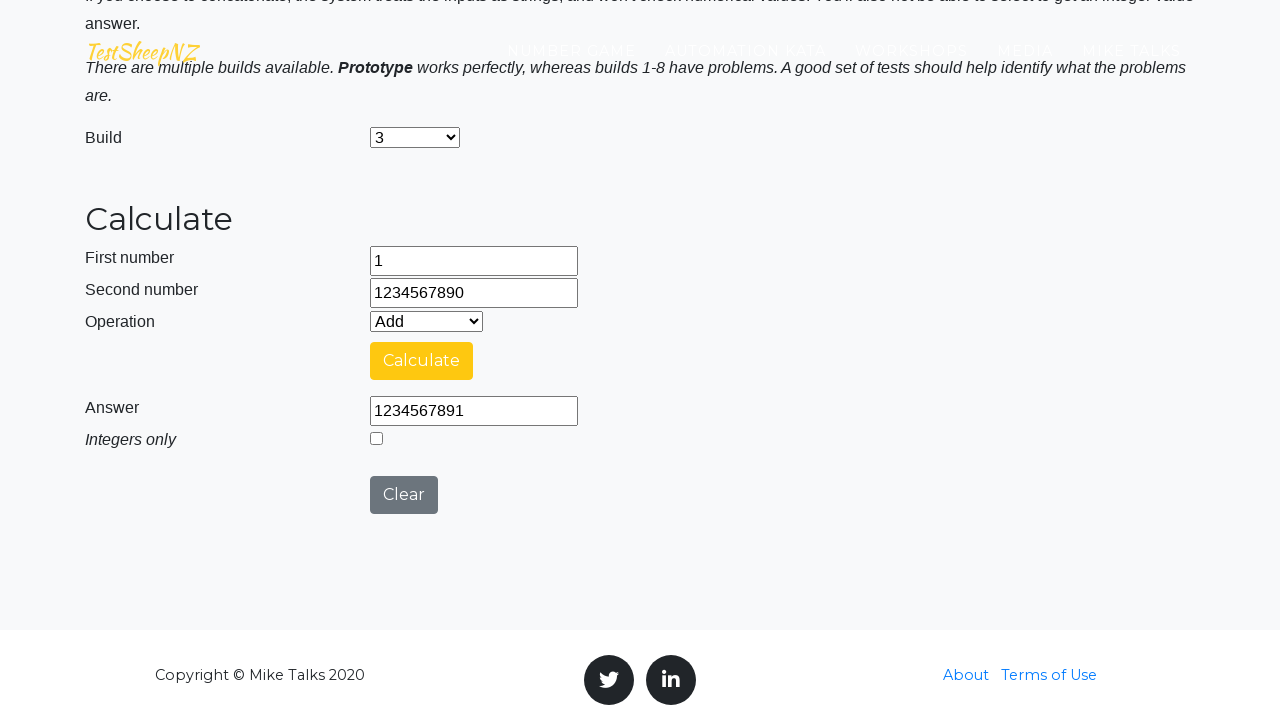